Tests the TodoMVC application's task filtering functionality by creating three tasks, marking one as complete, and verifying that the Active and Completed filters show the correct tasks.

Starting URL: https://todomvc4tasj.herokuapp.com/

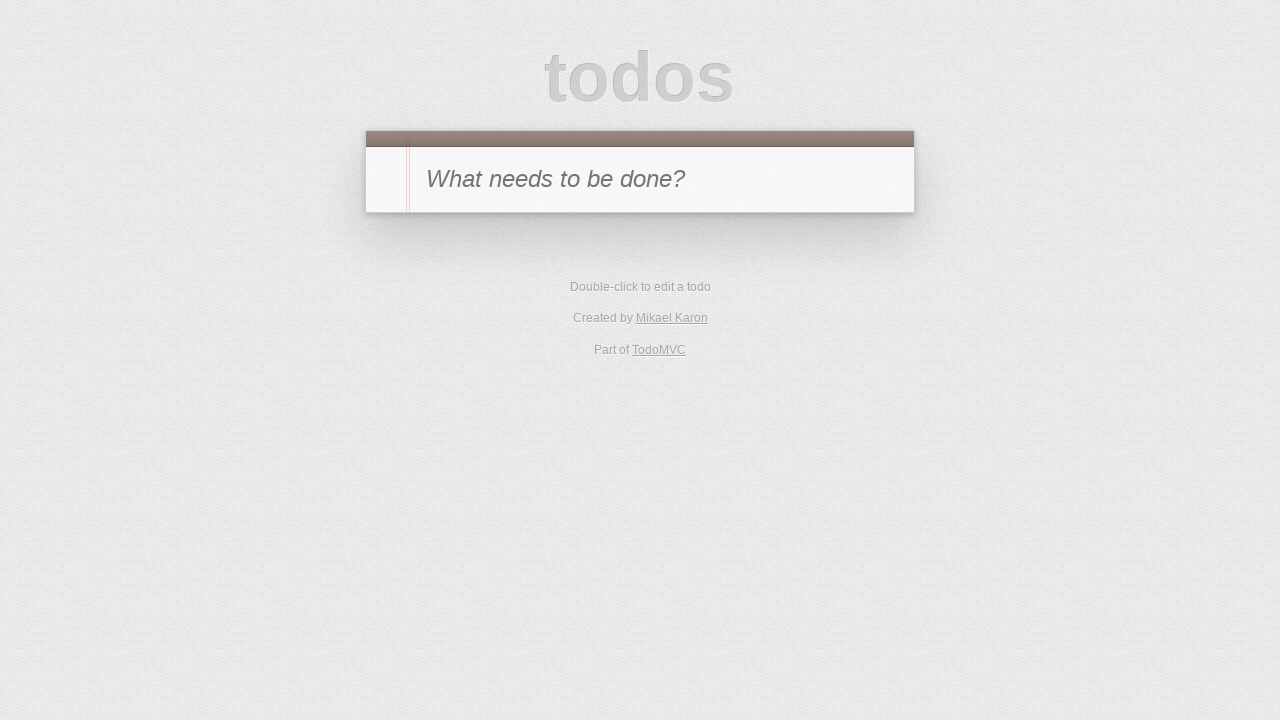

Waited for TodoMVC page title to load
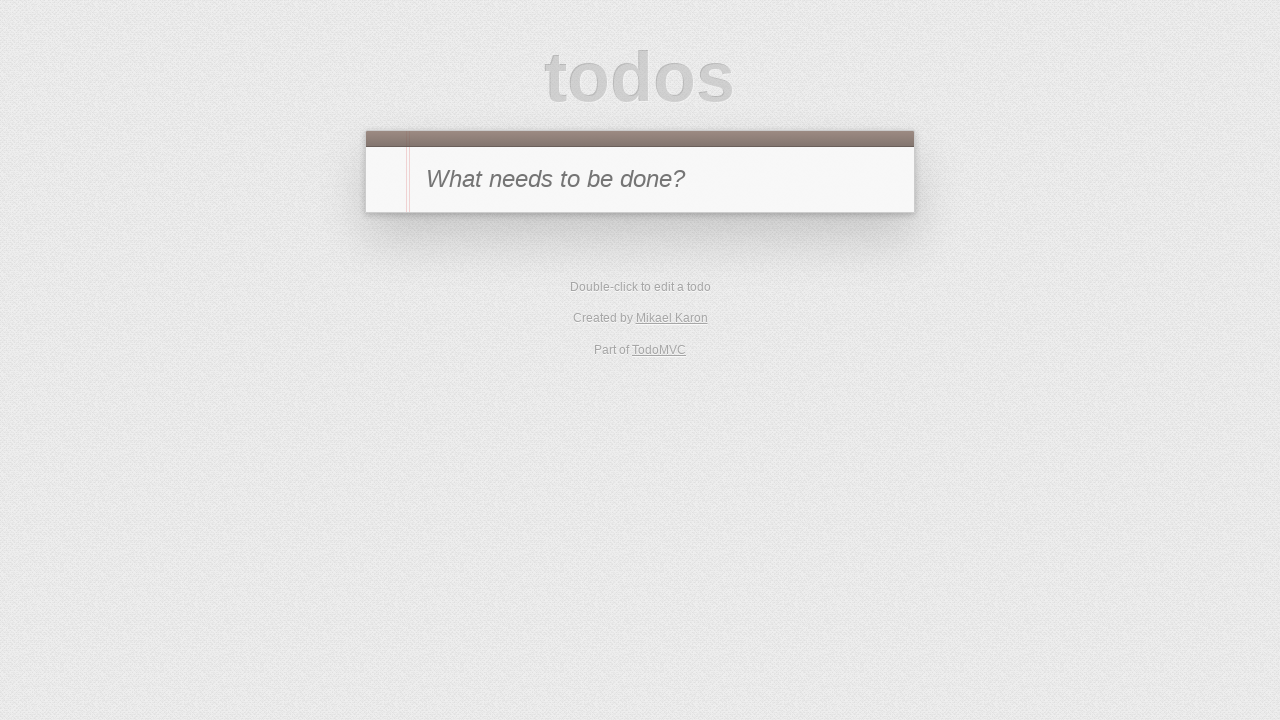

Waited for new-todo input field to be ready
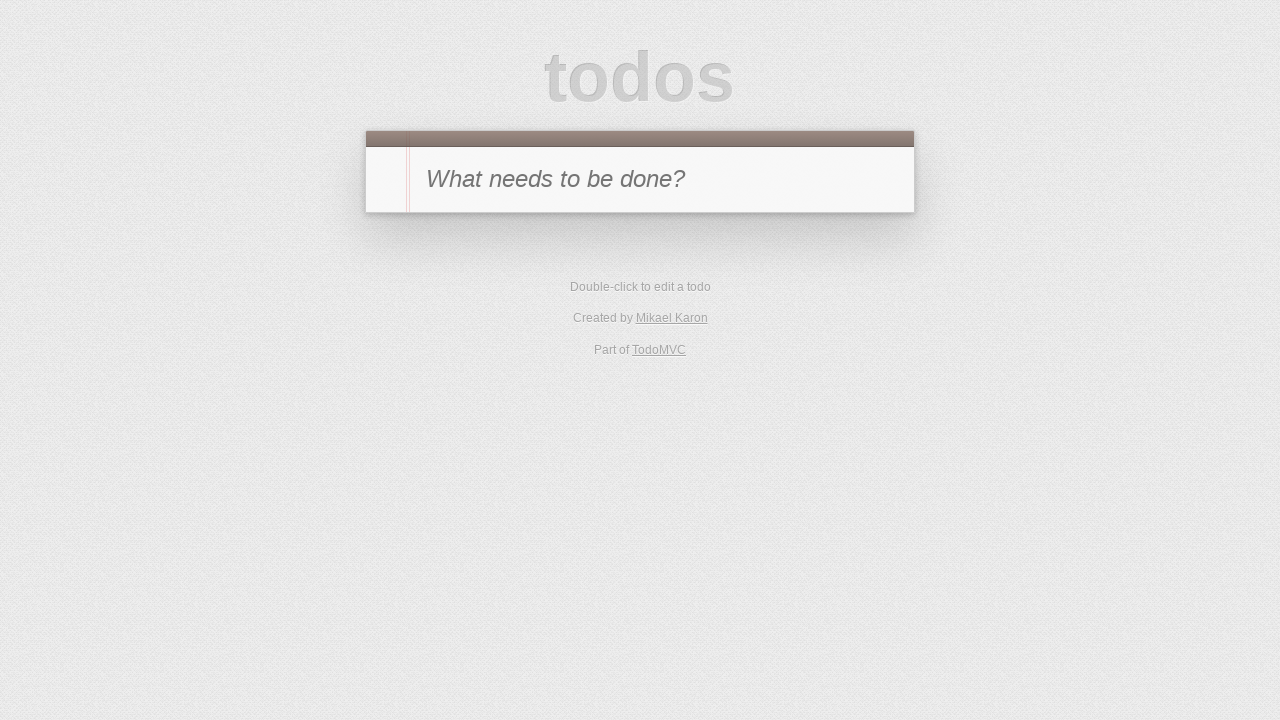

Filled new-todo input with task 'a' on #new-todo
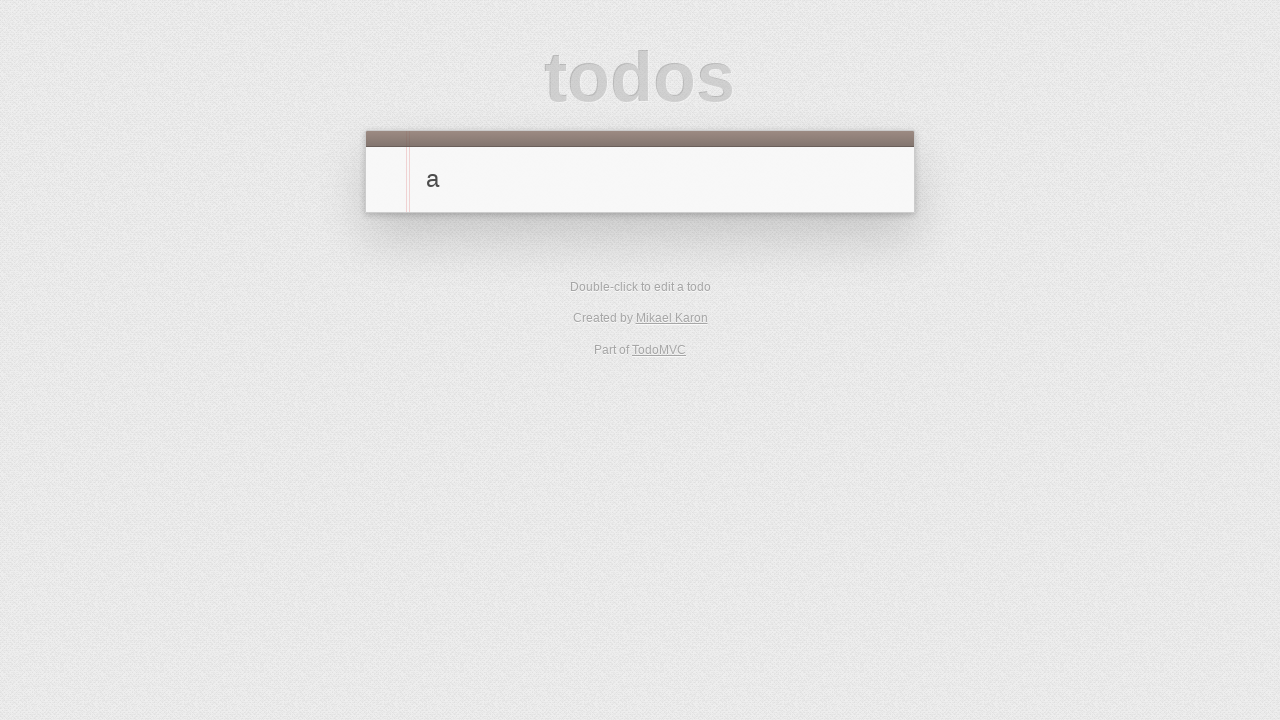

Pressed Enter to create first task 'a' on #new-todo
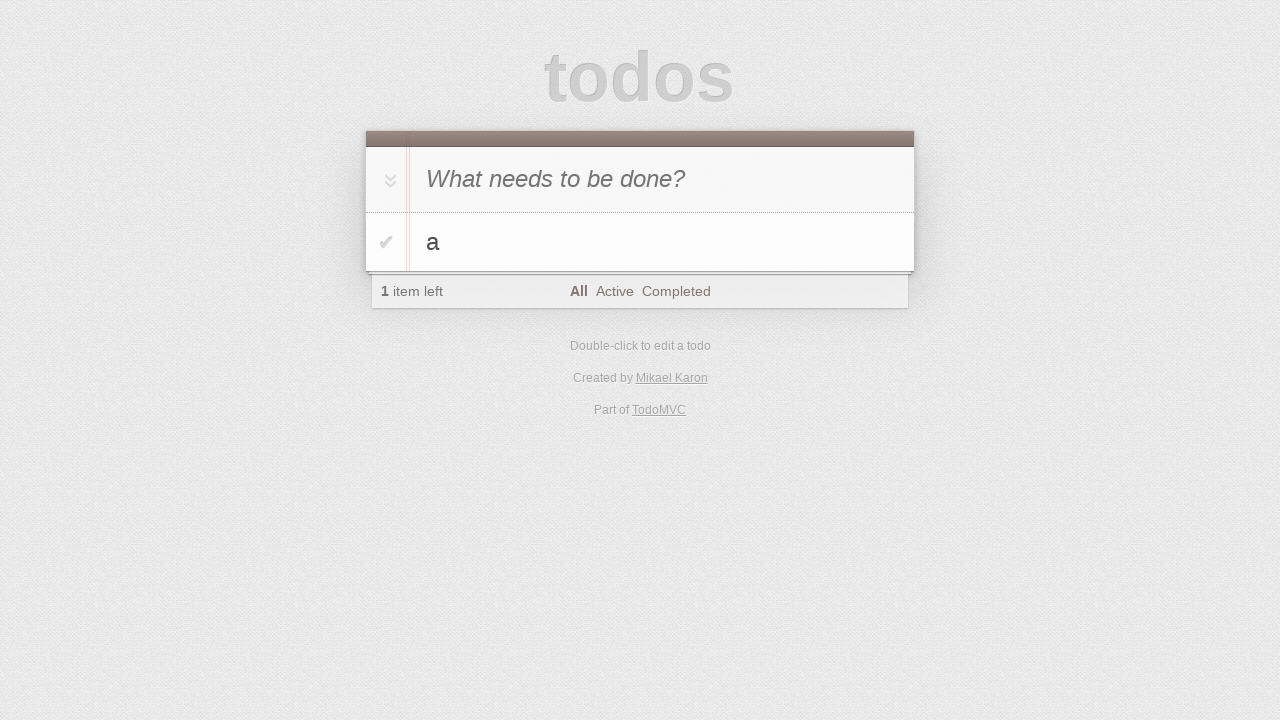

Filled new-todo input with task 'b' on #new-todo
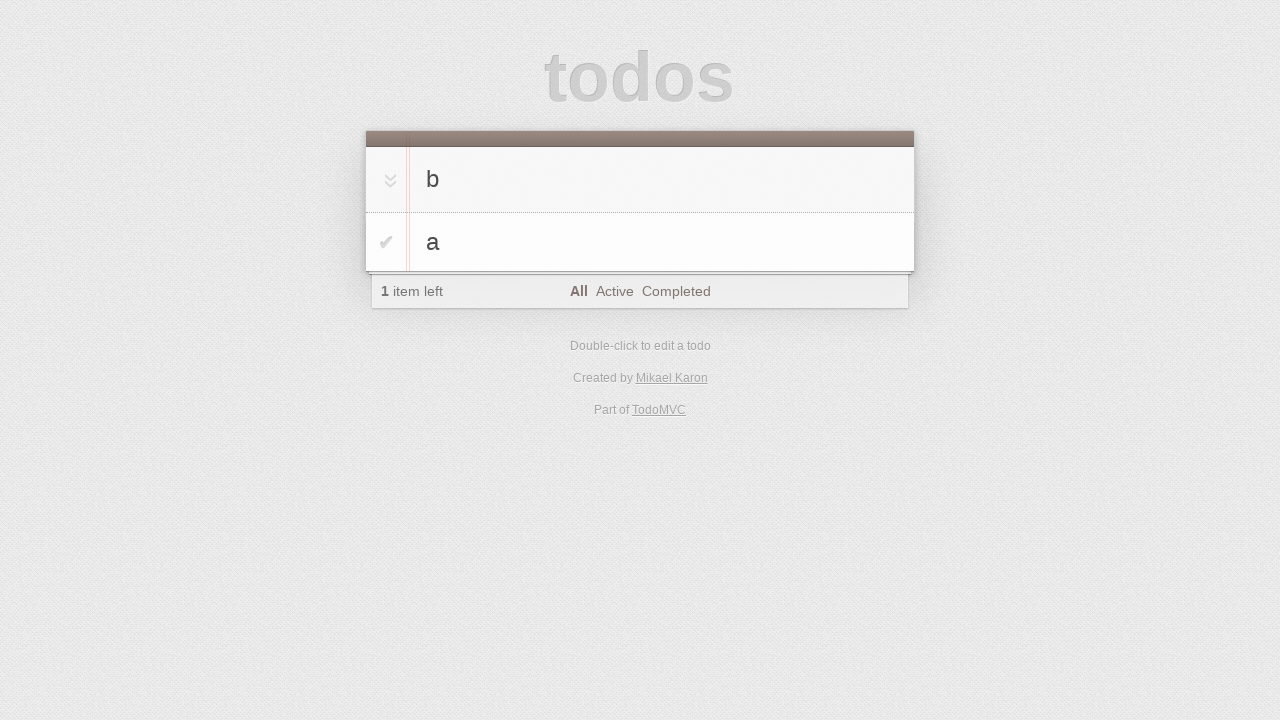

Pressed Enter to create second task 'b' on #new-todo
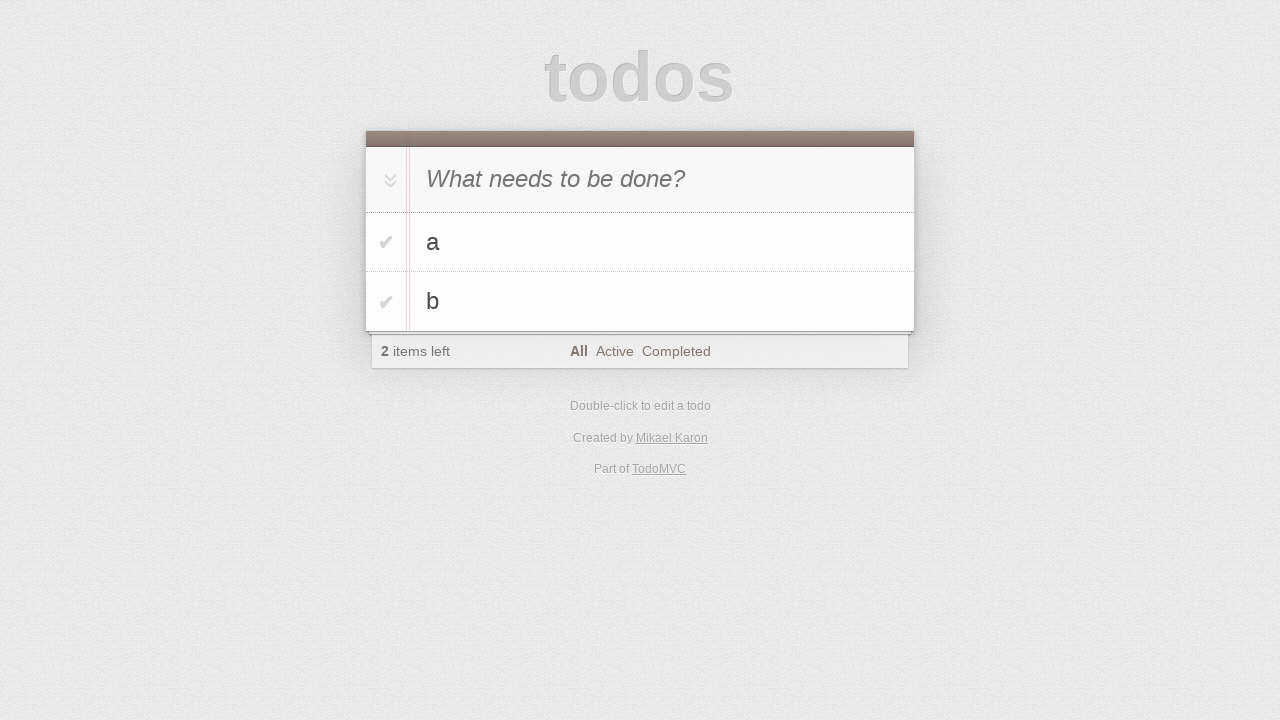

Filled new-todo input with task 'c' on #new-todo
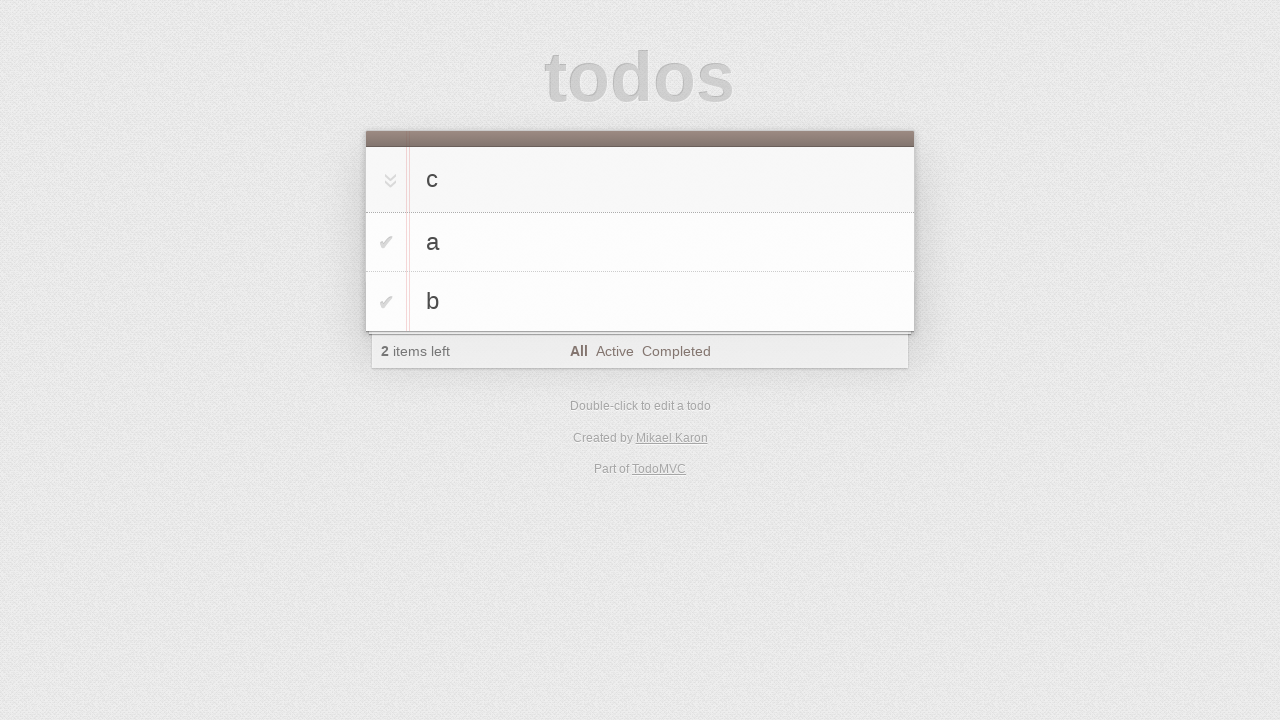

Pressed Enter to create third task 'c' on #new-todo
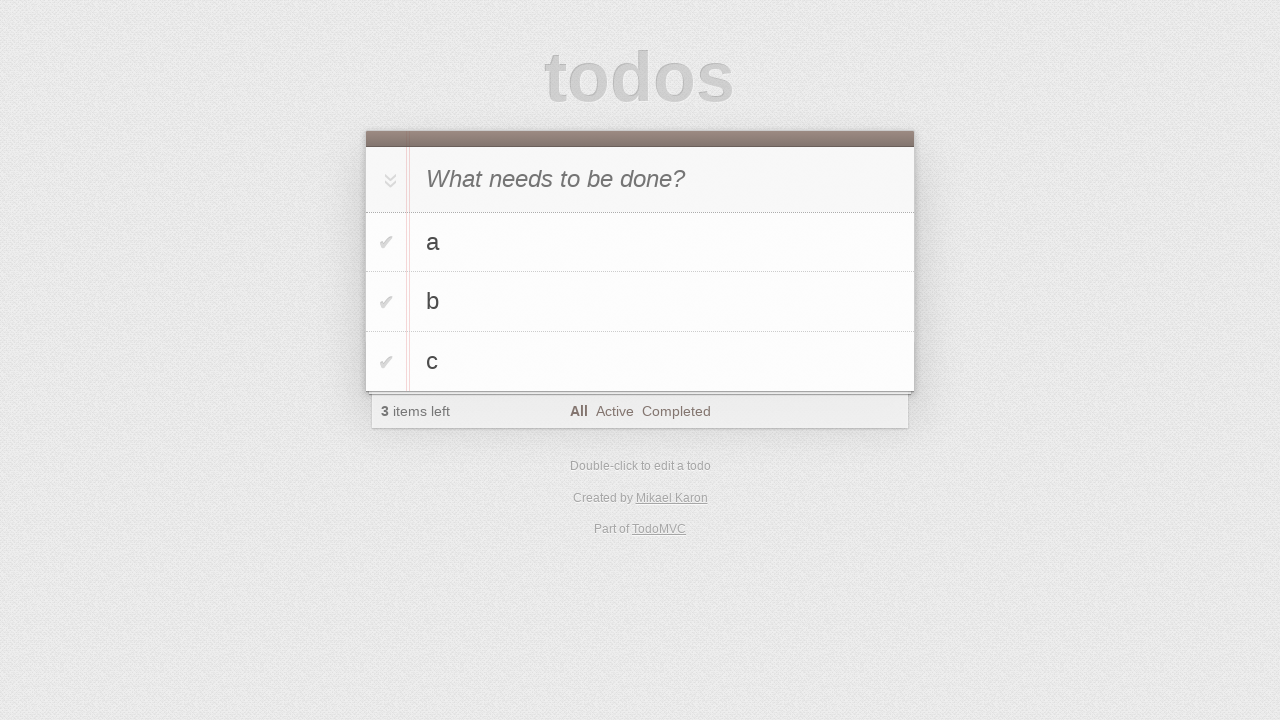

Waited for all three tasks to appear in the todo list
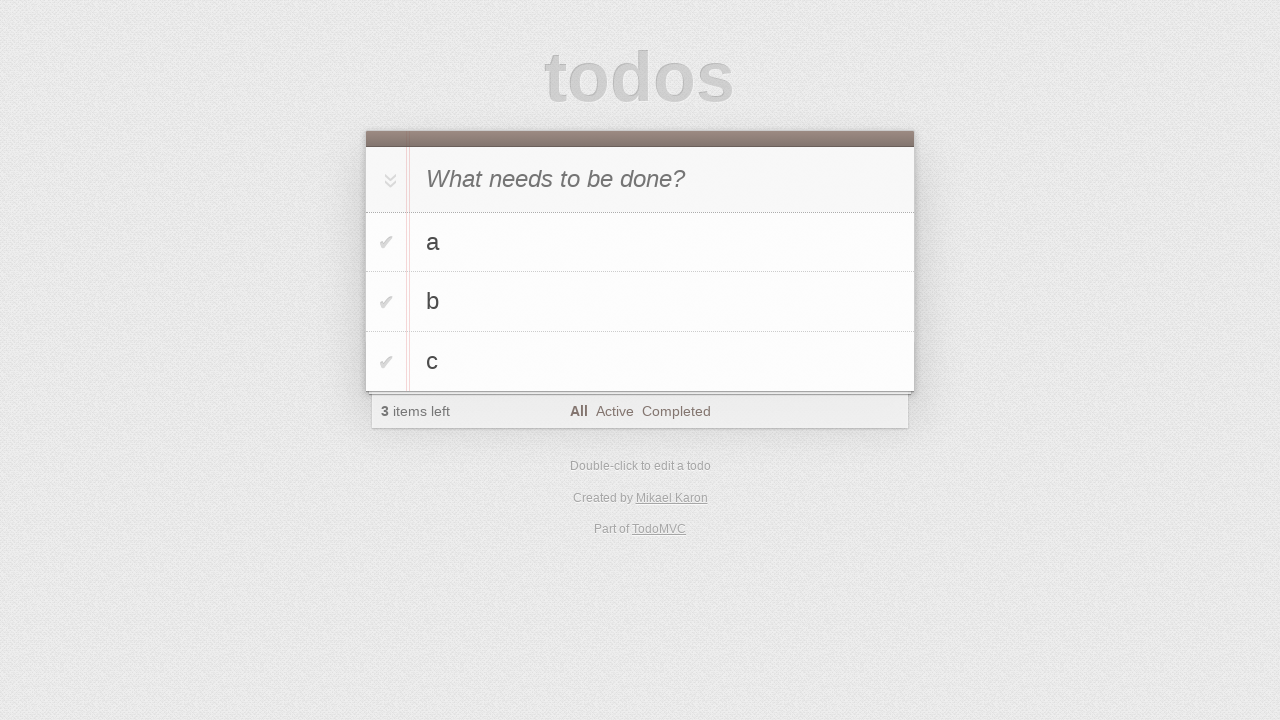

Clicked toggle checkbox to mark task 'b' as completed at (386, 302) on #todo-list>li:nth-child(2) .toggle
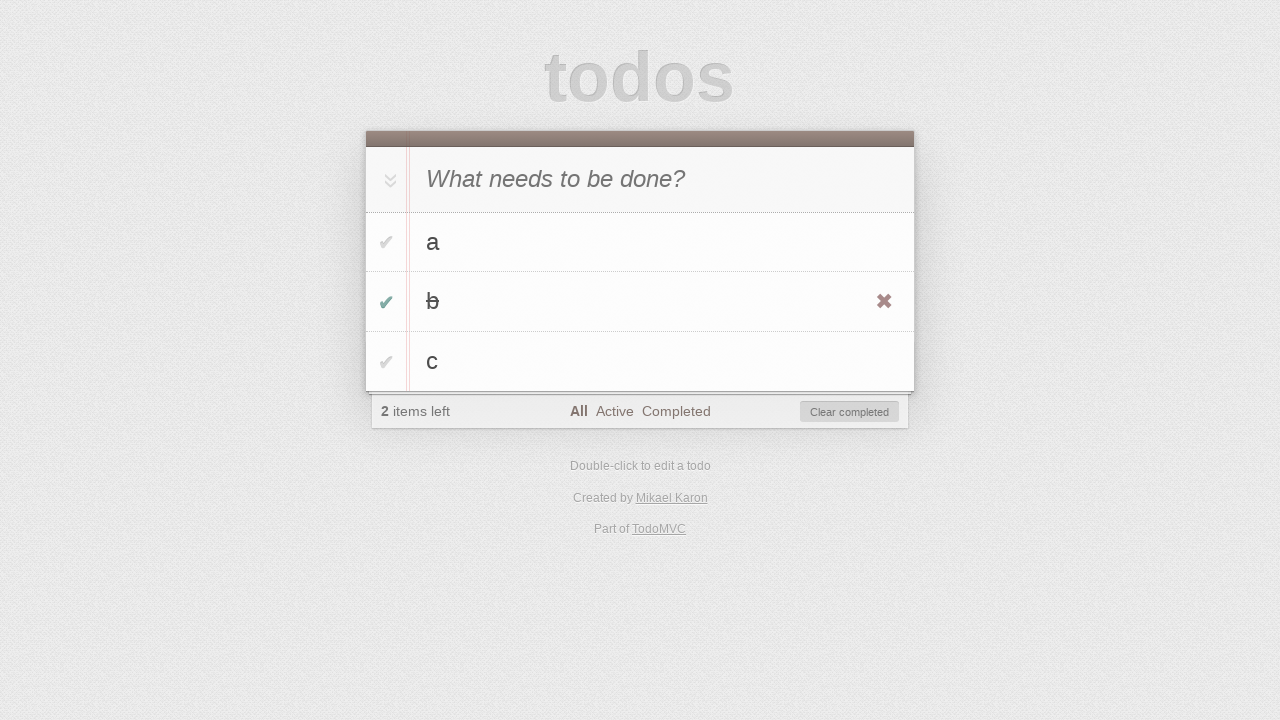

Clicked on 'Active' filter link at (614, 411) on a:has-text('Active')
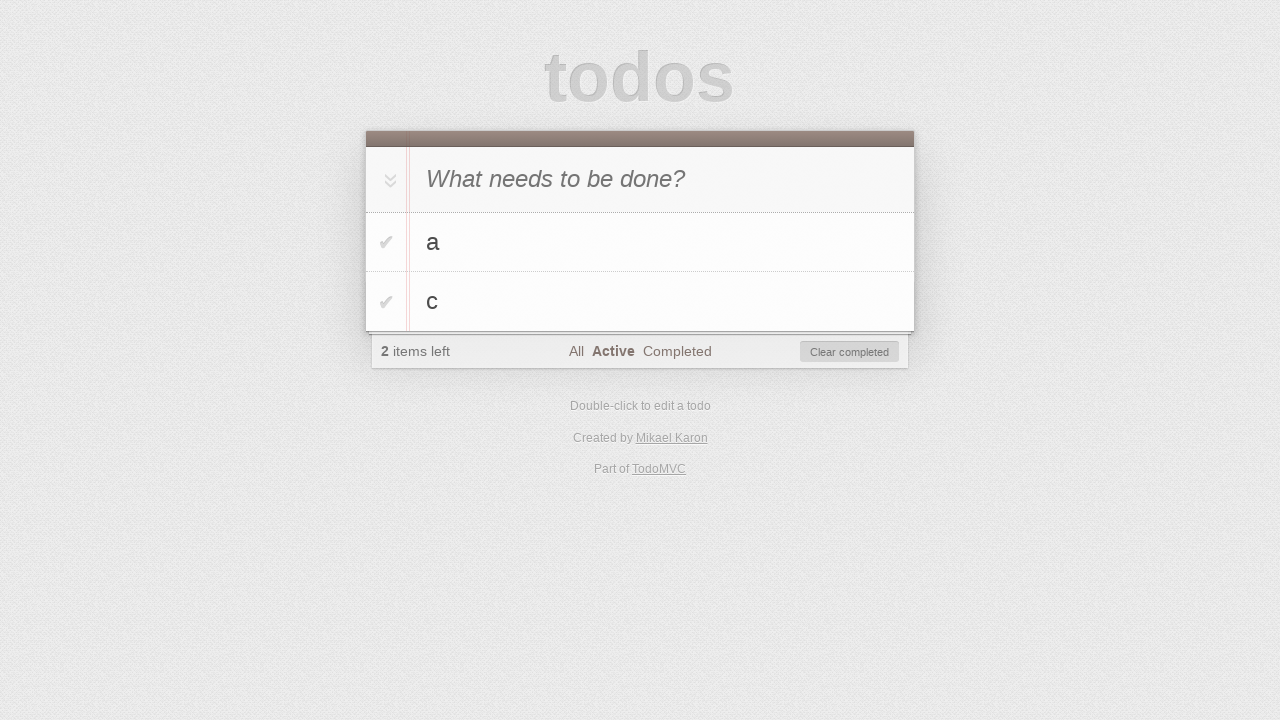

Waited for Active filter to apply and display active tasks
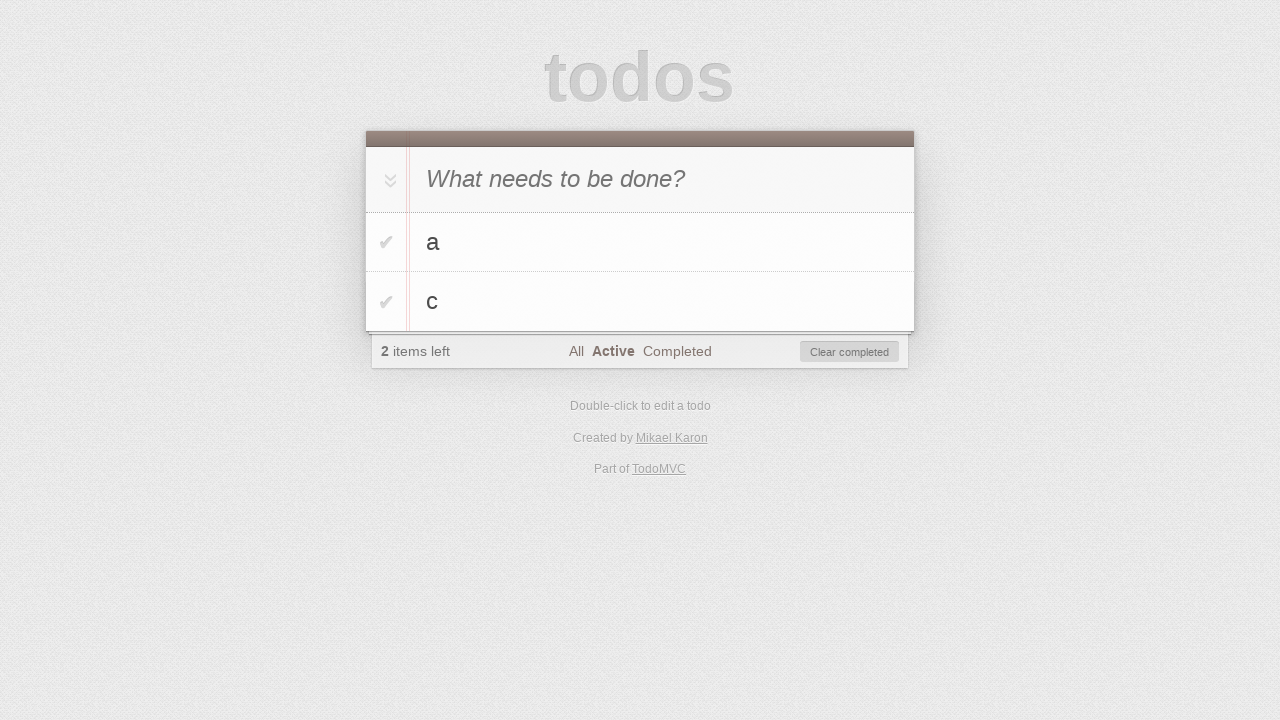

Clicked on 'Completed' filter link at (677, 351) on a:has-text('Completed')
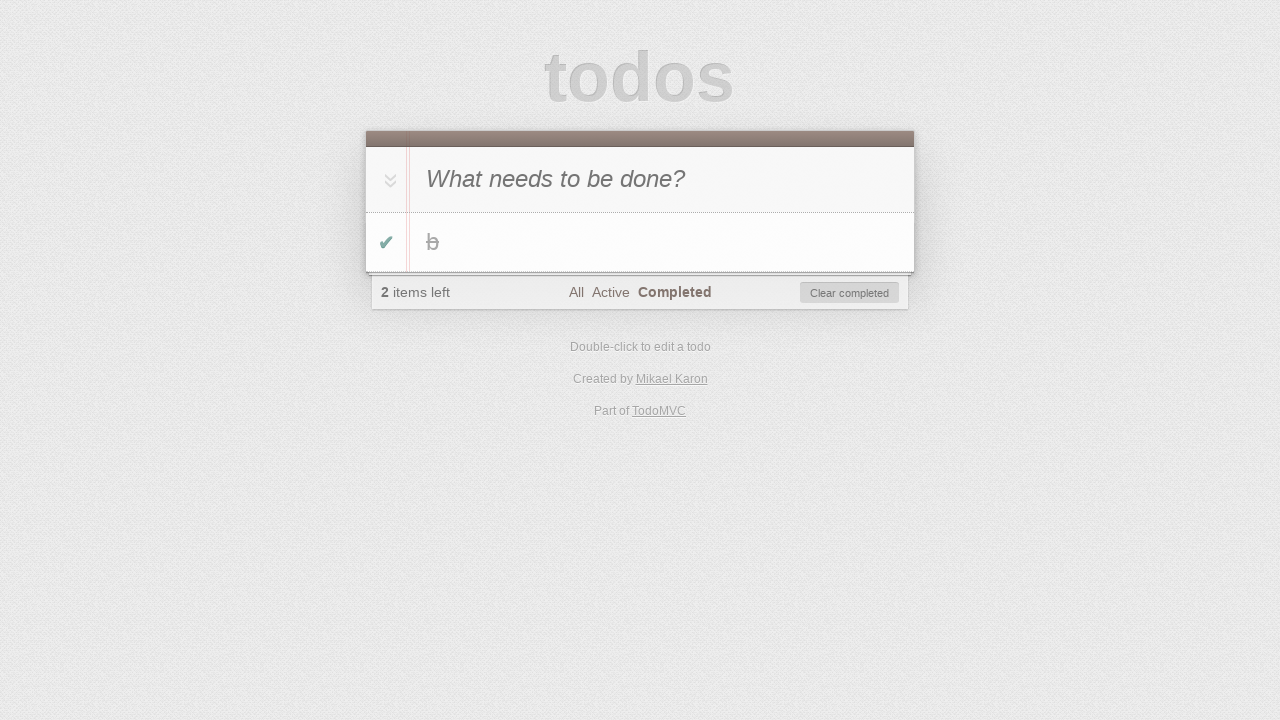

Waited for Completed filter to apply and display completed tasks
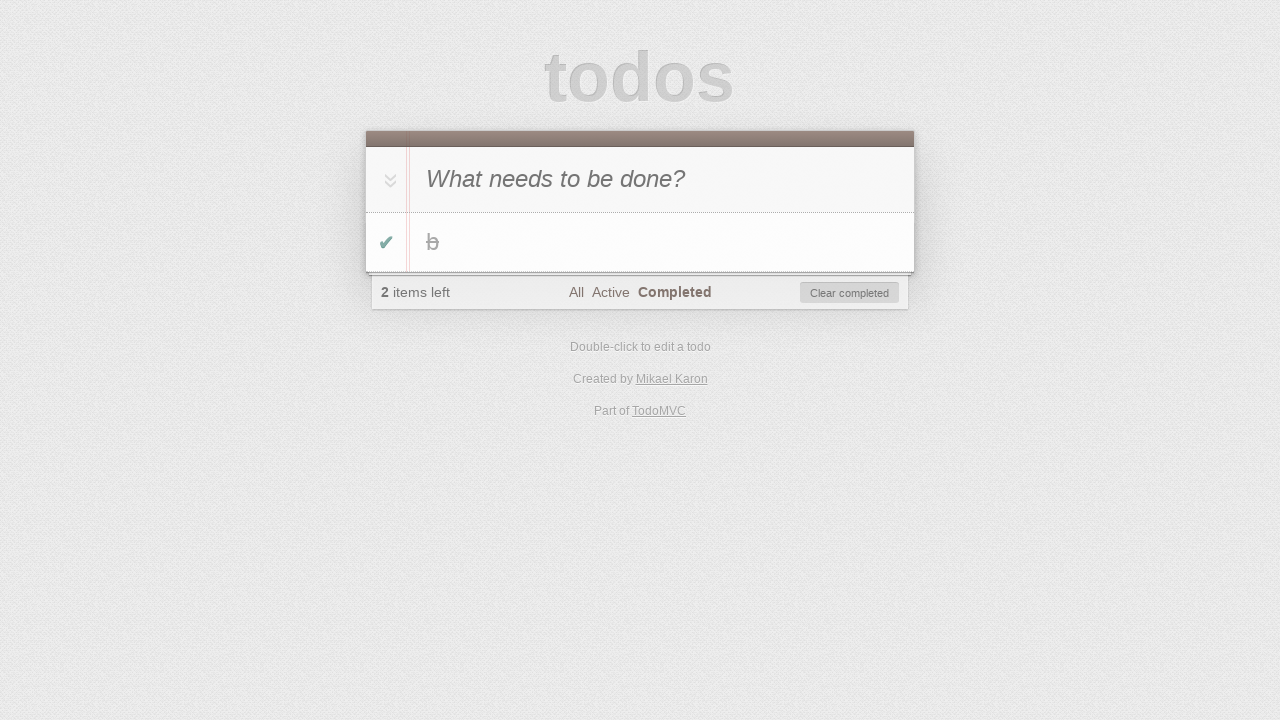

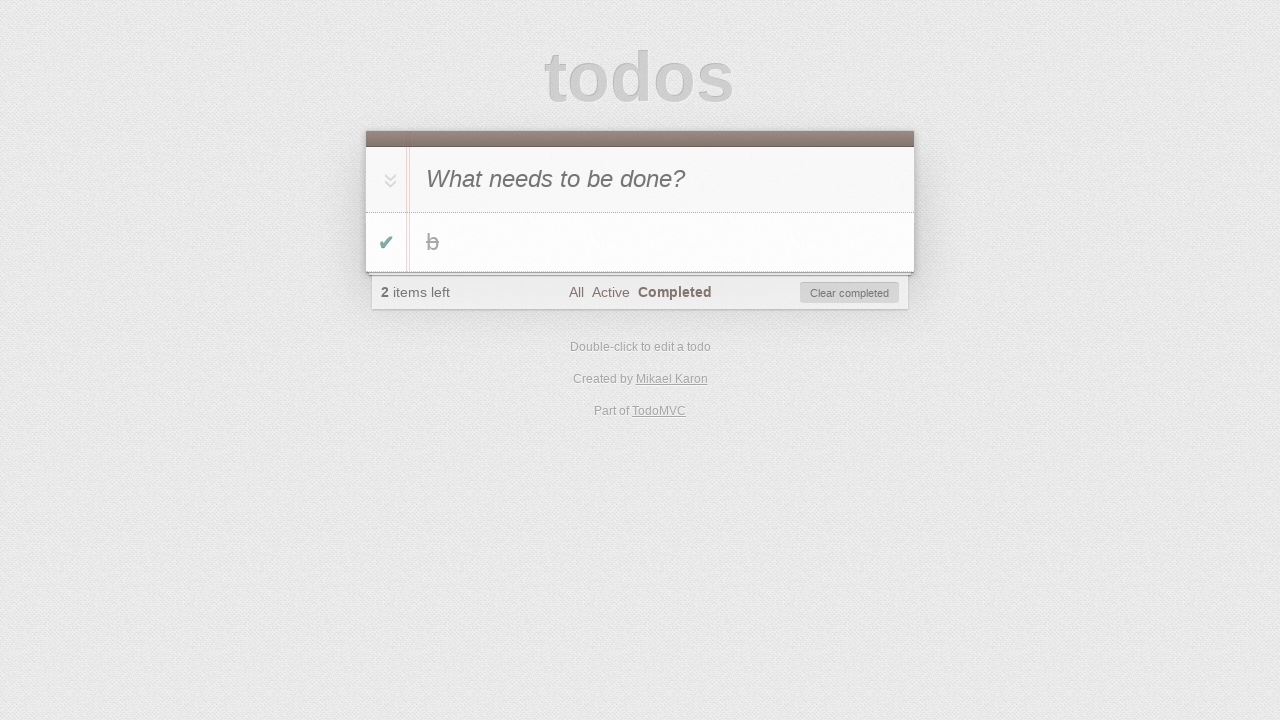